Tests jQuery combo tree dropdown functionality by clicking on the input box to open the dropdown and selecting multiple choice values from the dropdown list

Starting URL: https://www.jqueryscript.net/demo/Drop-Down-Combo-Tree/

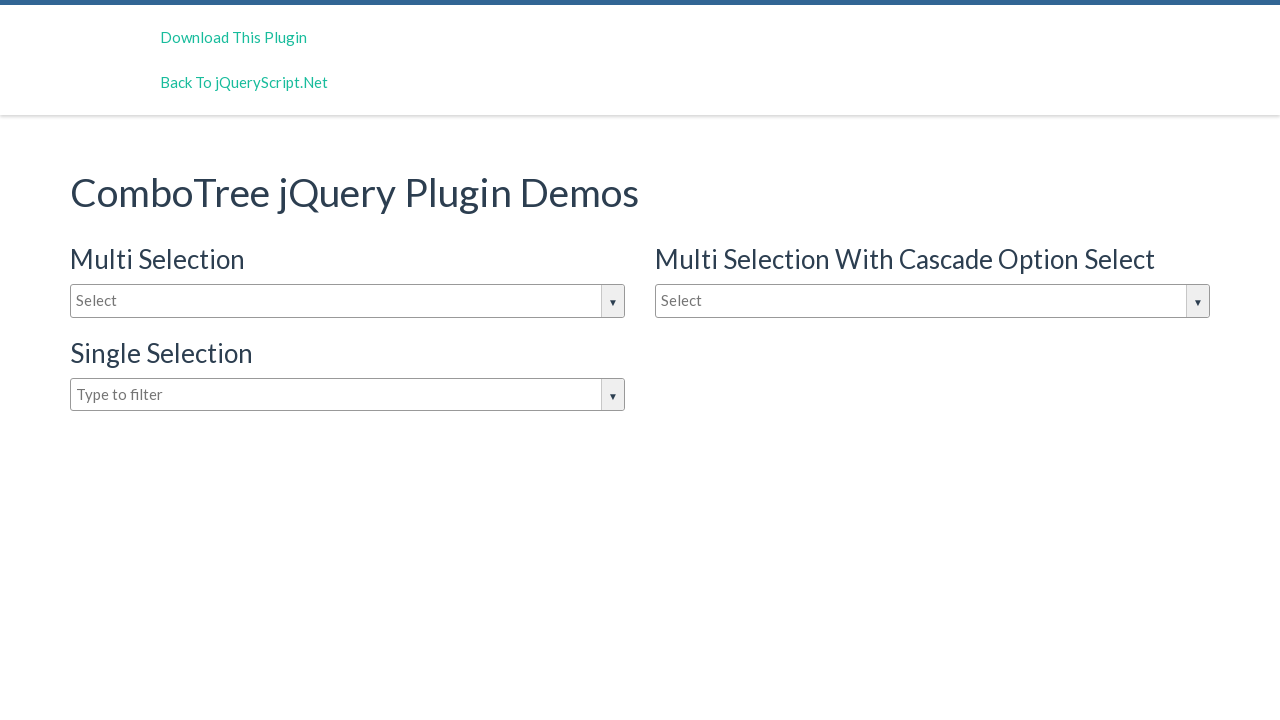

Clicked on the dropdown input box to open the jQuery combo tree dropdown at (348, 301) on input#justAnInputBox
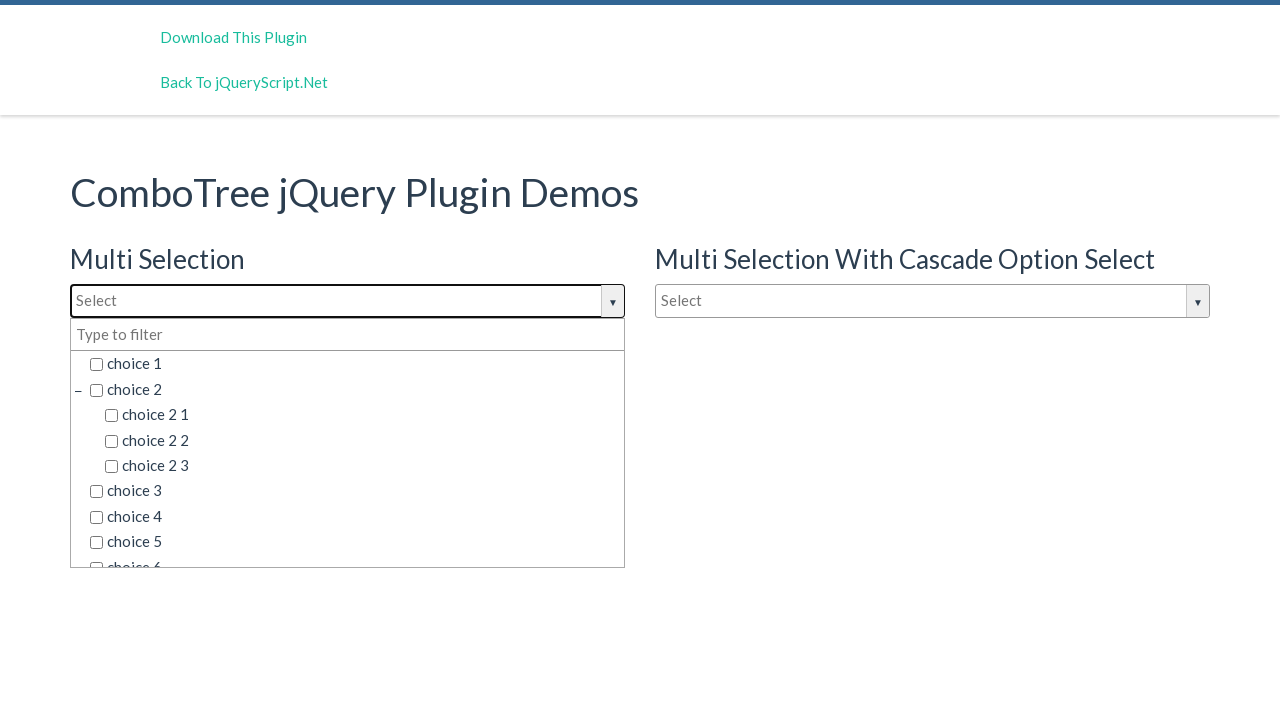

Dropdown choices loaded and became visible
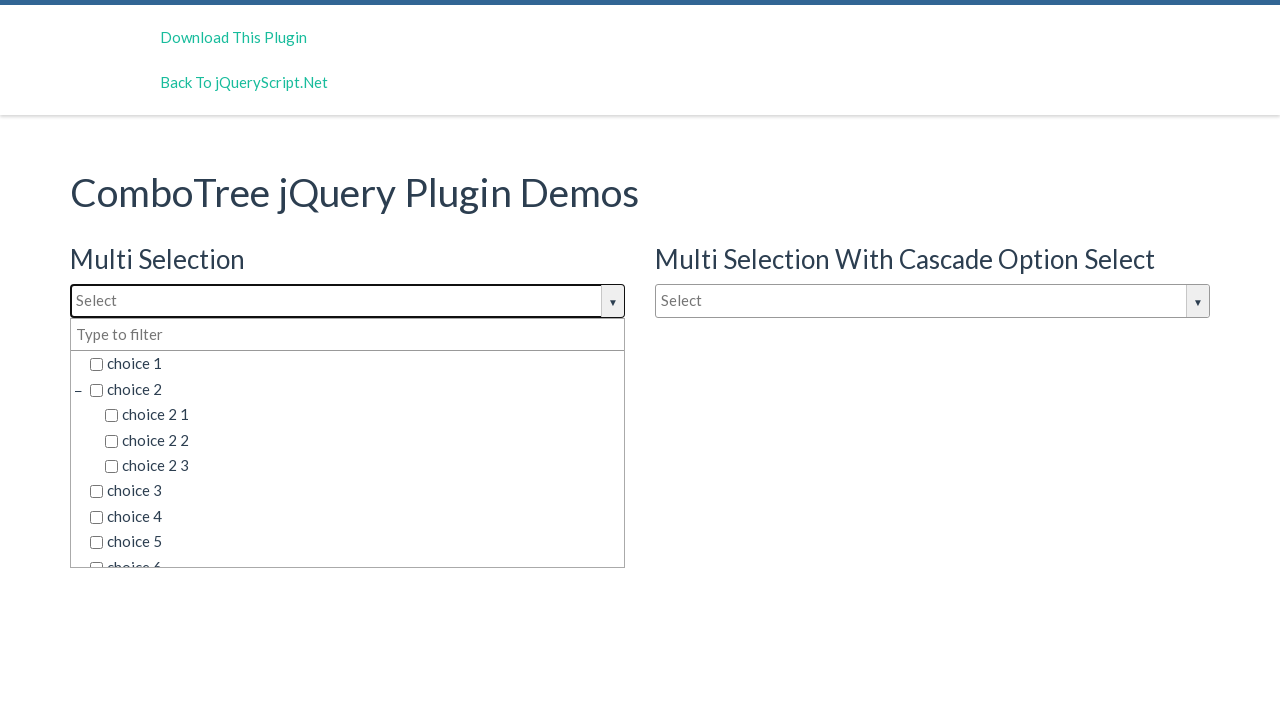

Selected 'choice 2' from the dropdown list at (355, 389) on span.comboTreeItemTitle:text-is('choice 2')
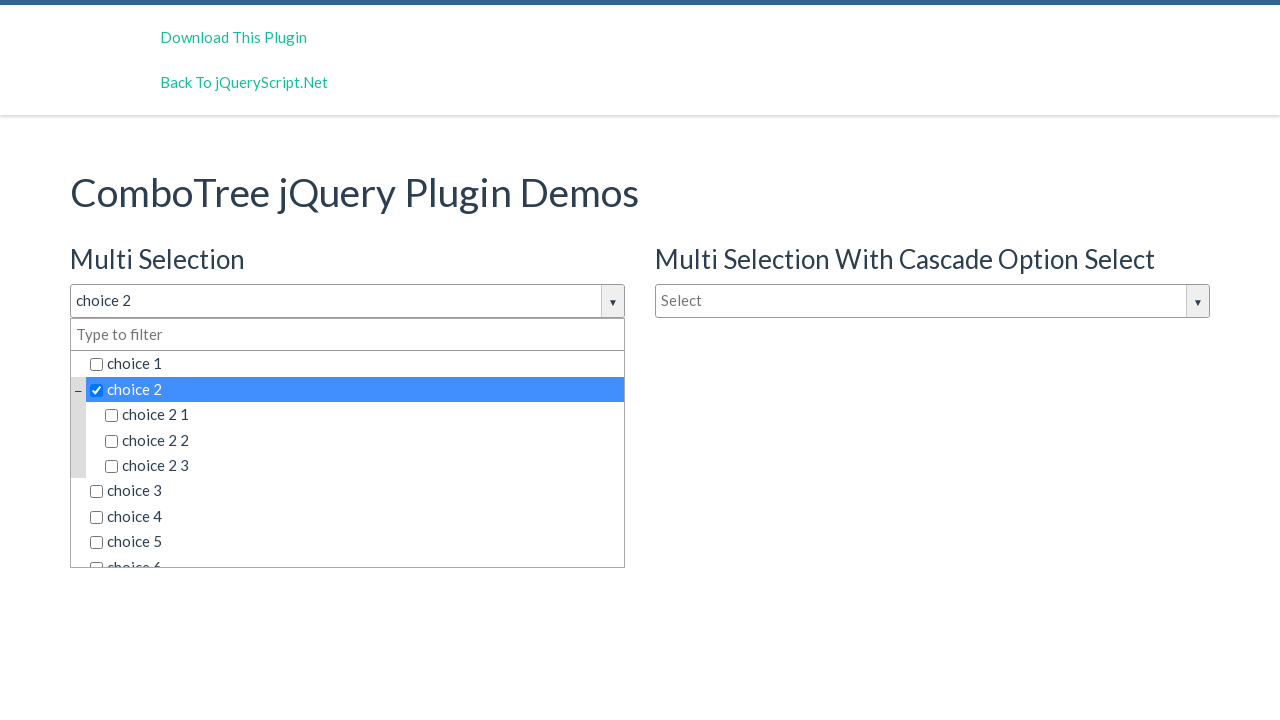

Selected 'choice 2 3' from the dropdown list at (362, 466) on span.comboTreeItemTitle:text-is('choice 2 3')
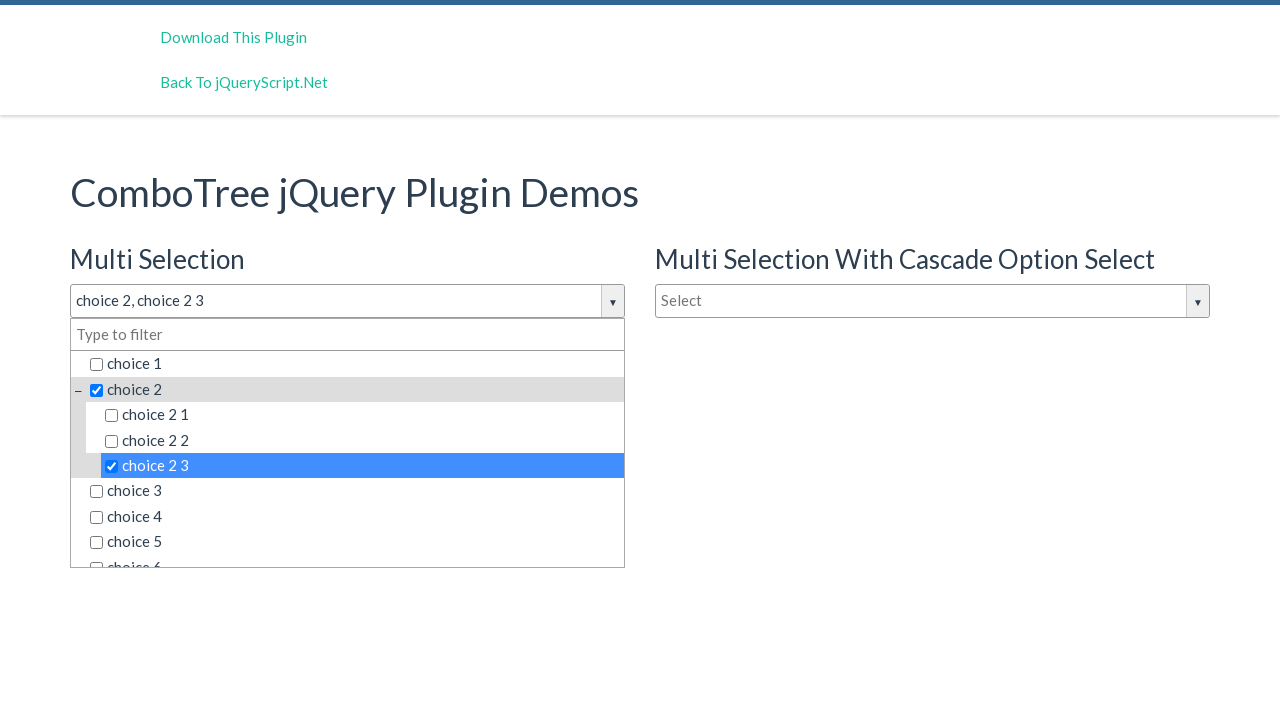

Selected 'choice 6' from the dropdown list at (355, 554) on span.comboTreeItemTitle:text-is('choice 6')
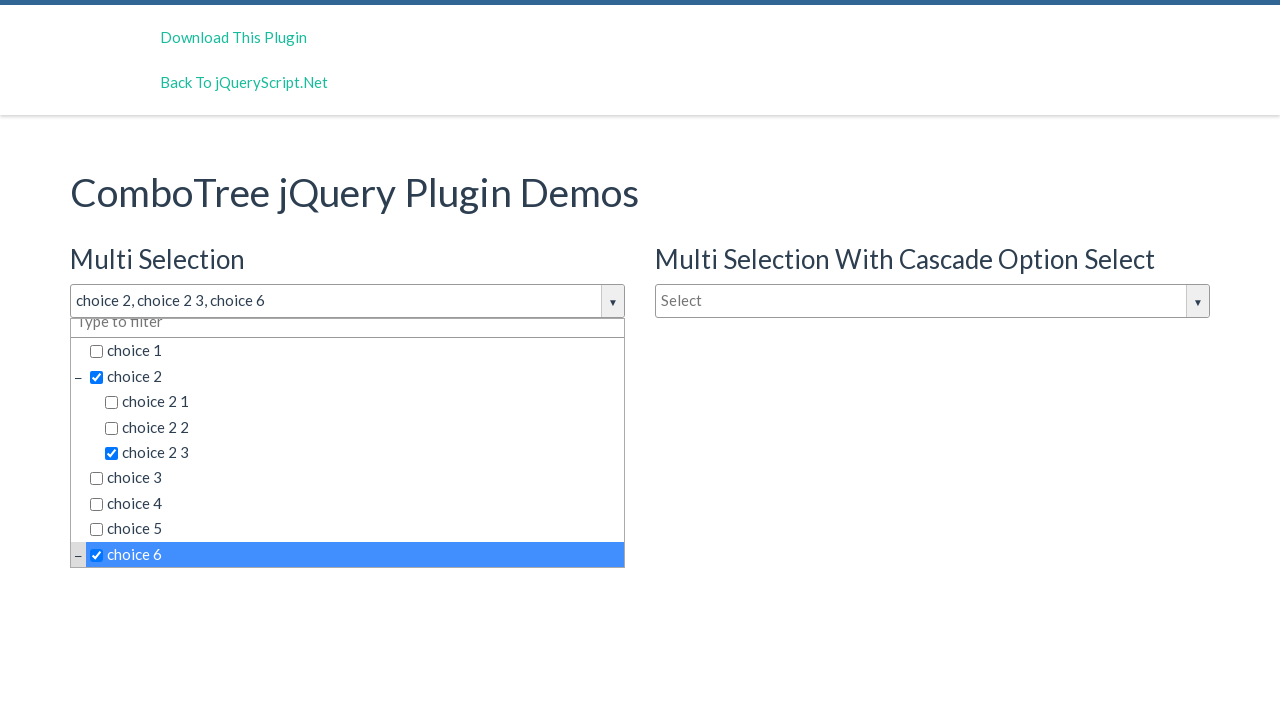

Selected 'choice 6 2 1' from the dropdown list at (370, 478) on span.comboTreeItemTitle:text-is('choice 6 2 1')
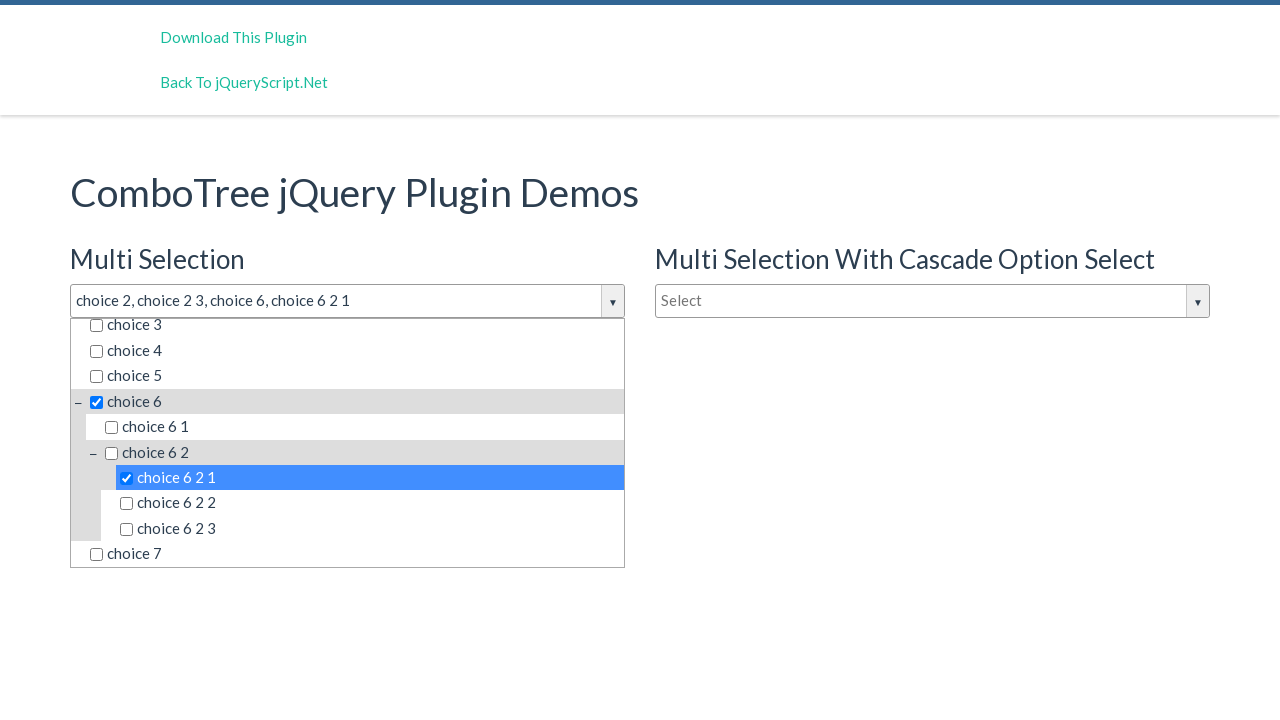

Selected 'choice 6 2' from the dropdown list at (362, 452) on span.comboTreeItemTitle:text-is('choice 6 2')
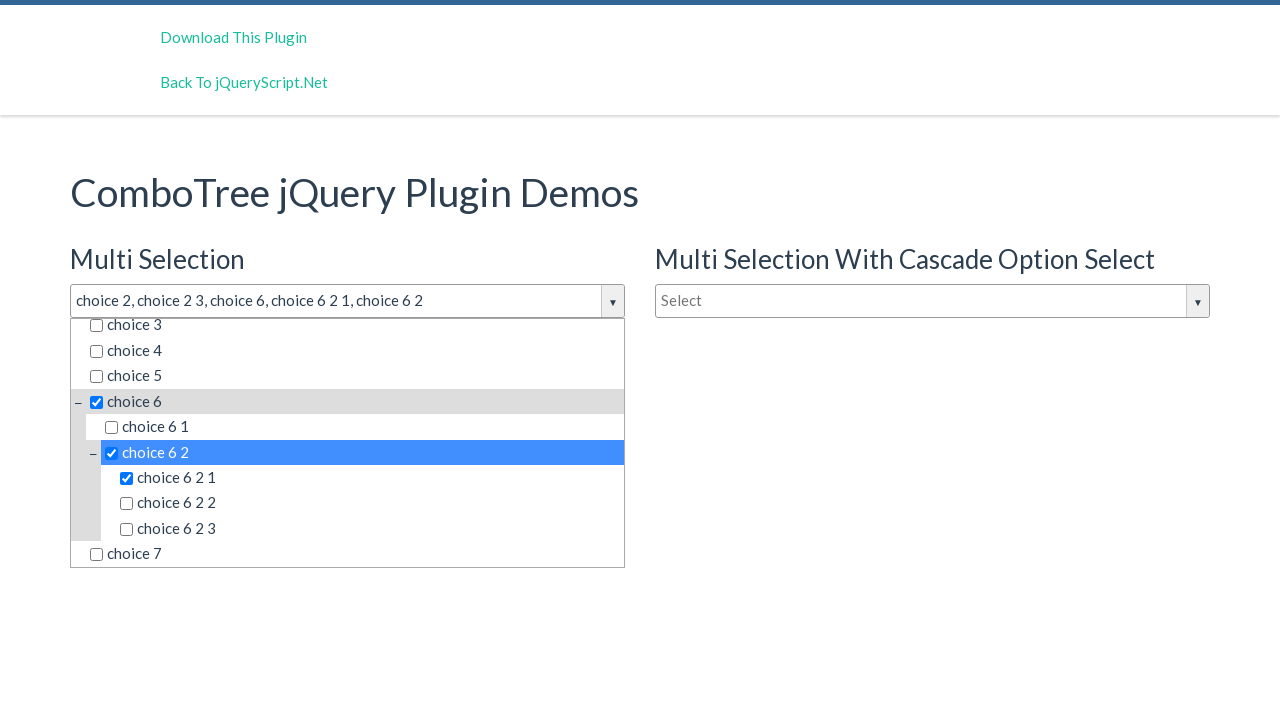

Selected 'choice 7' from the dropdown list at (355, 554) on span.comboTreeItemTitle:text-is('choice 7')
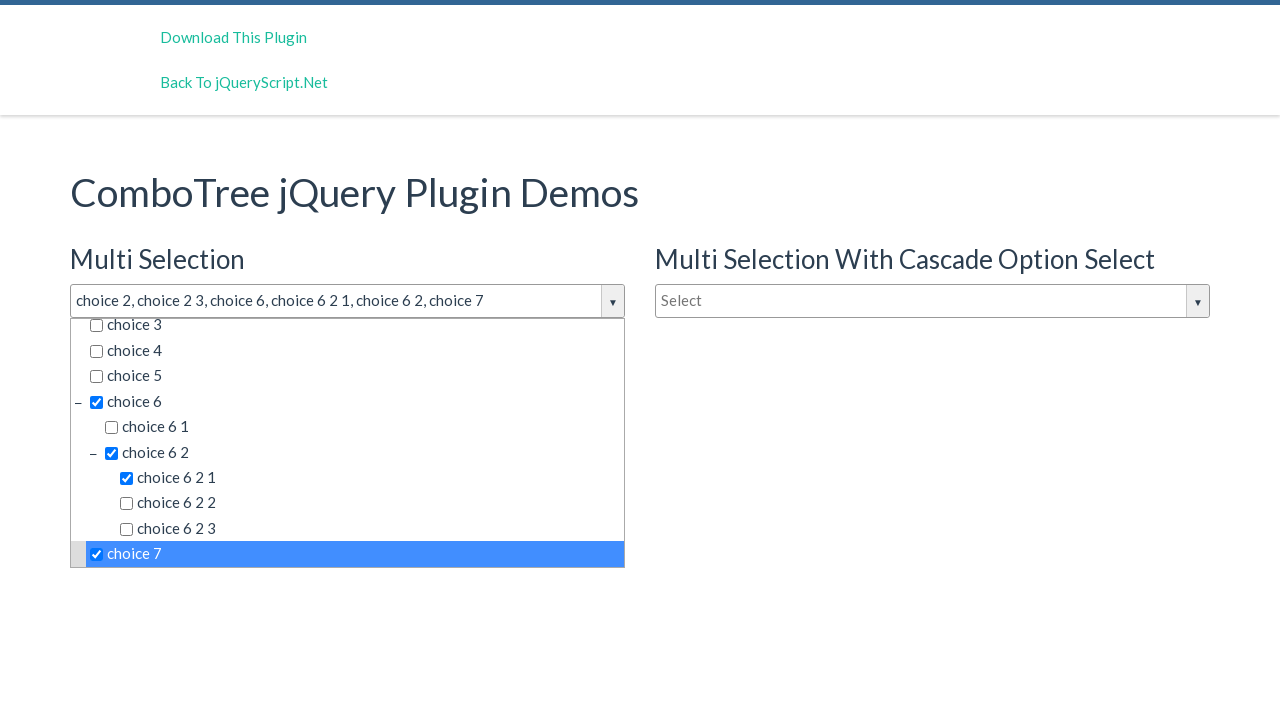

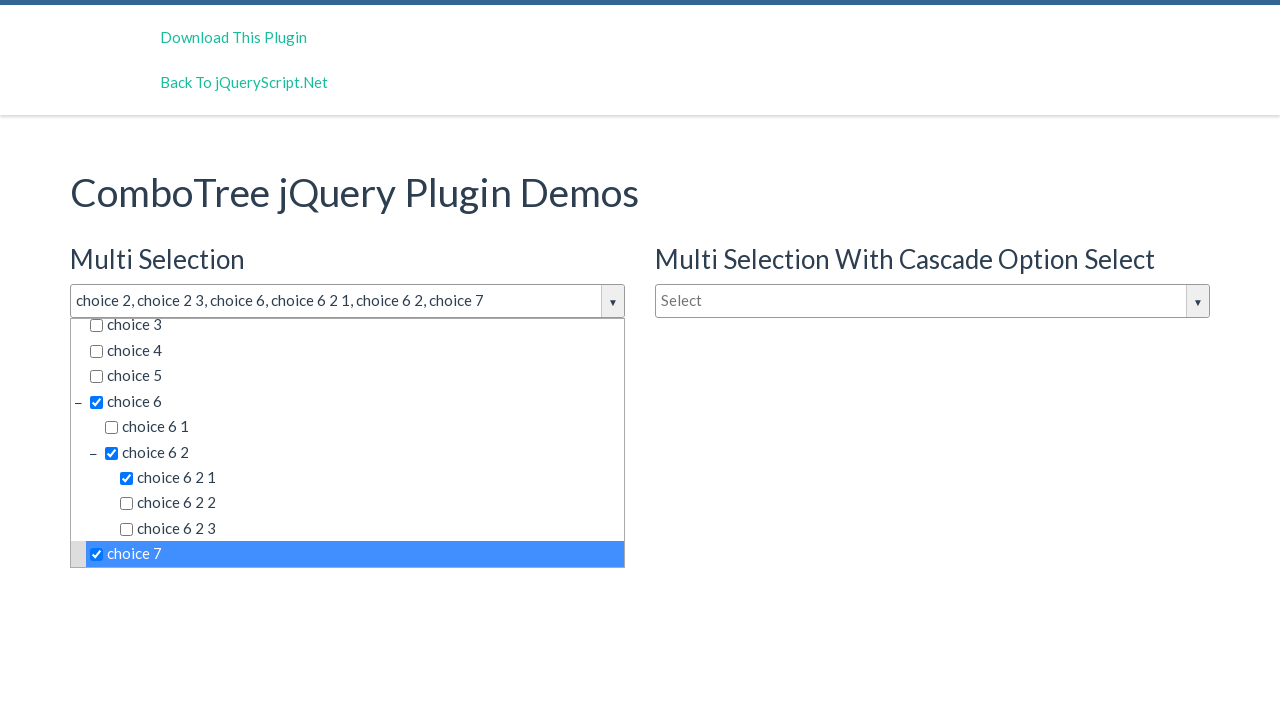